Tests a data types form by filling in all required fields except zip code, submitting the form, and verifying that the zip code field shows an error (red background) while other fields show success (green background).

Starting URL: https://bonigarcia.dev/selenium-webdriver-java/data-types.html

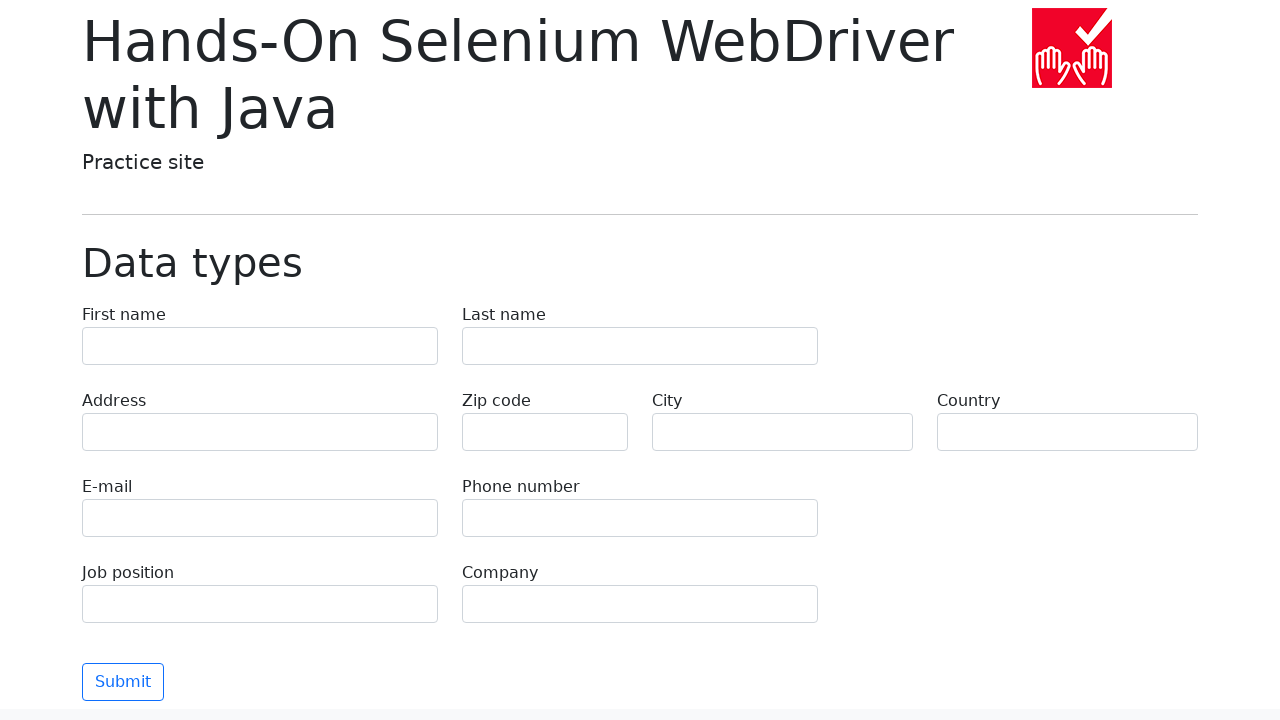

Filled first name field with 'Иван' on input[name='first-name']
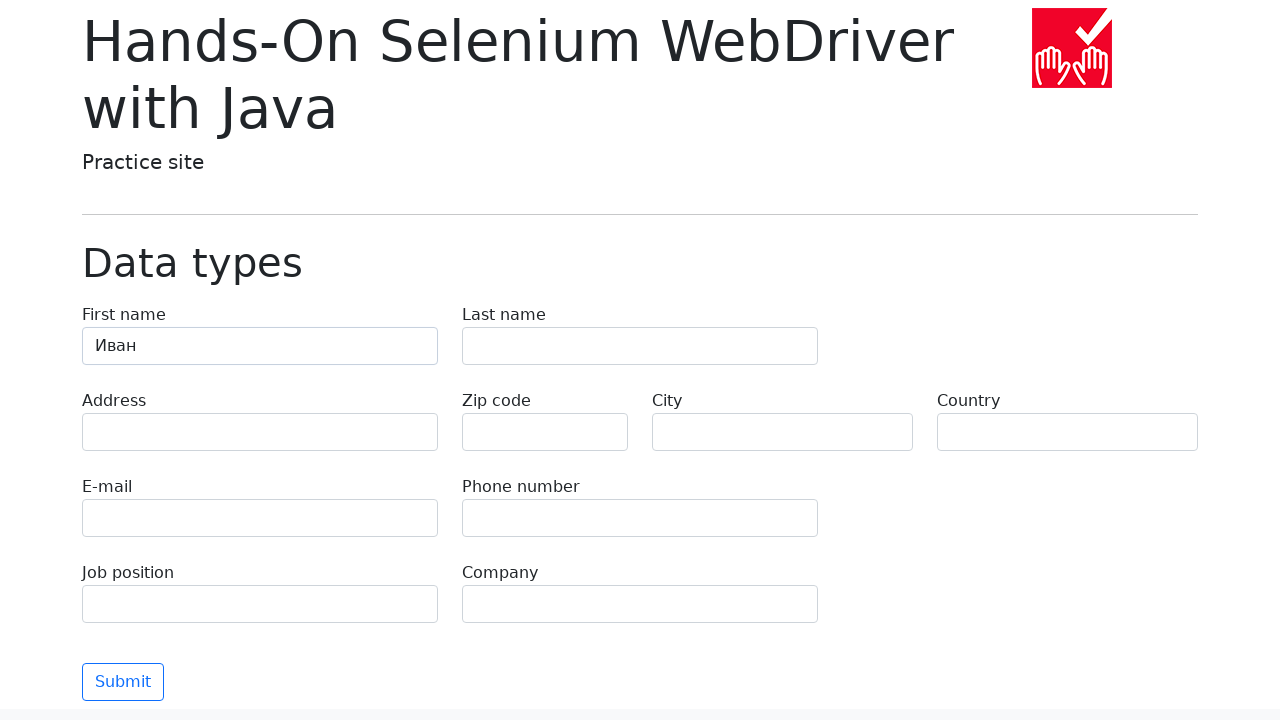

Filled last name field with 'Петров' on input[name='last-name']
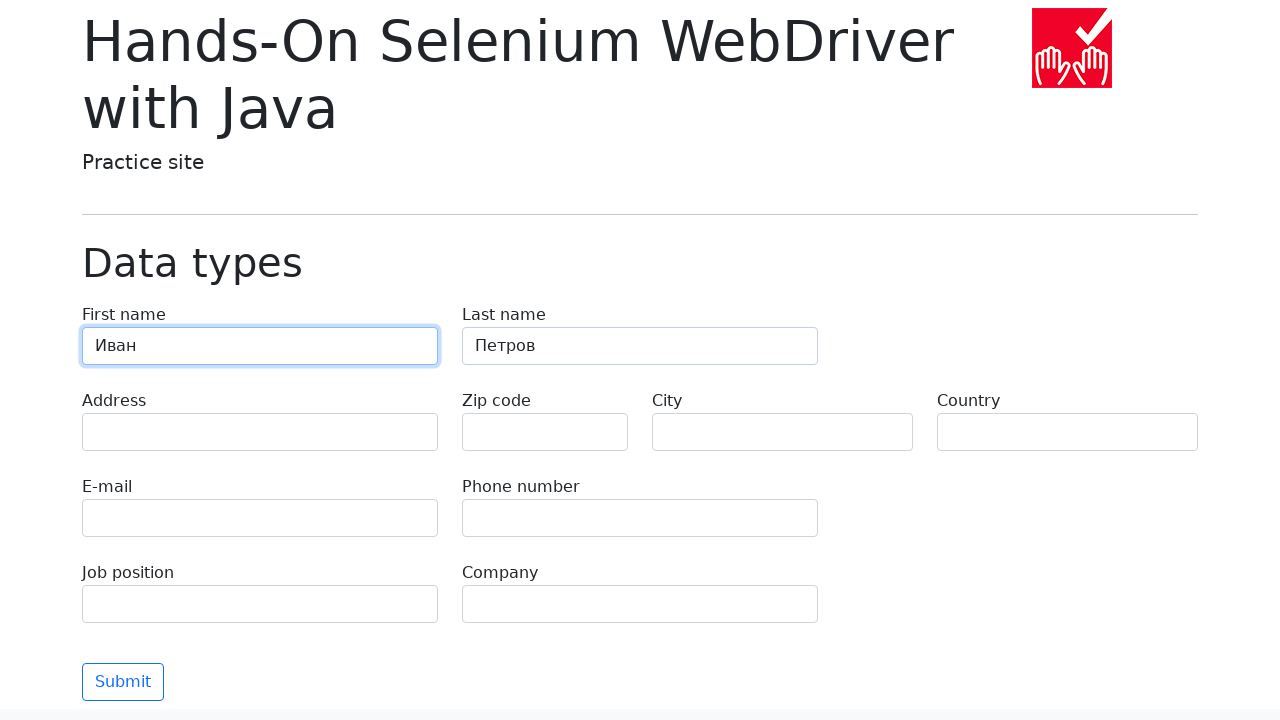

Filled address field with 'Ленина, 55-3' on input[name='address']
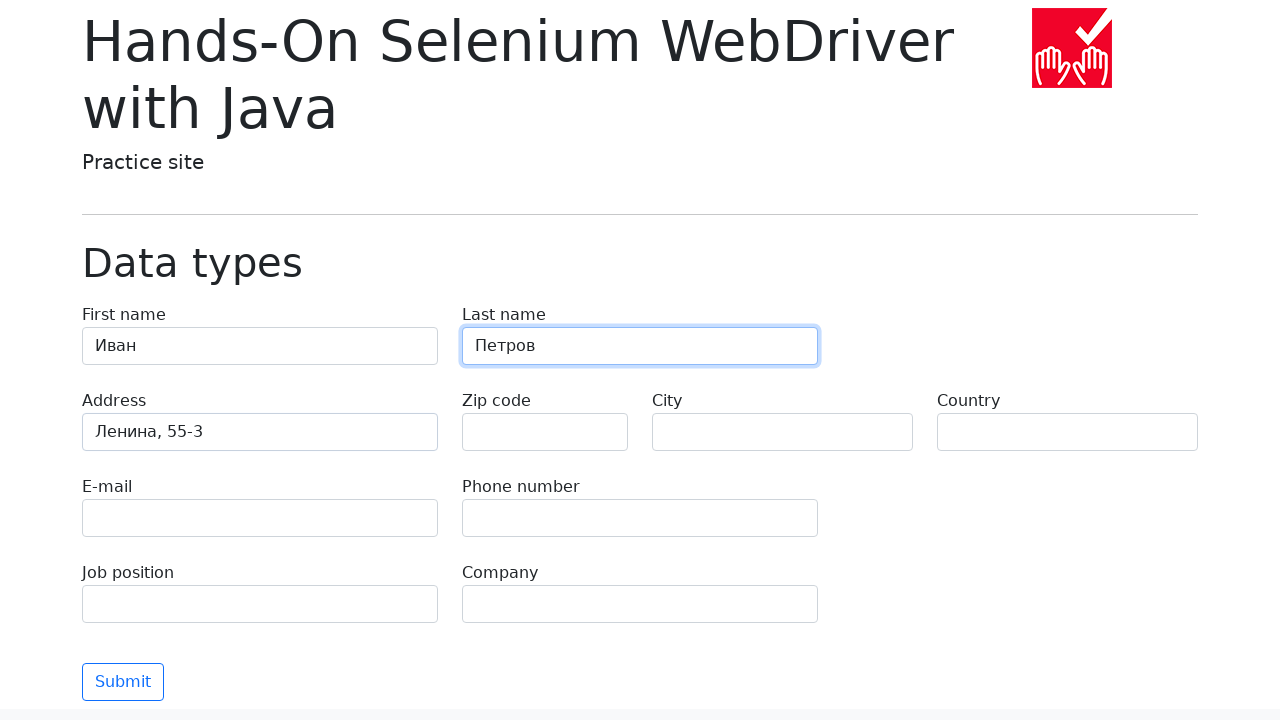

Filled email field with 'test@skypro.com' on input[name='e-mail']
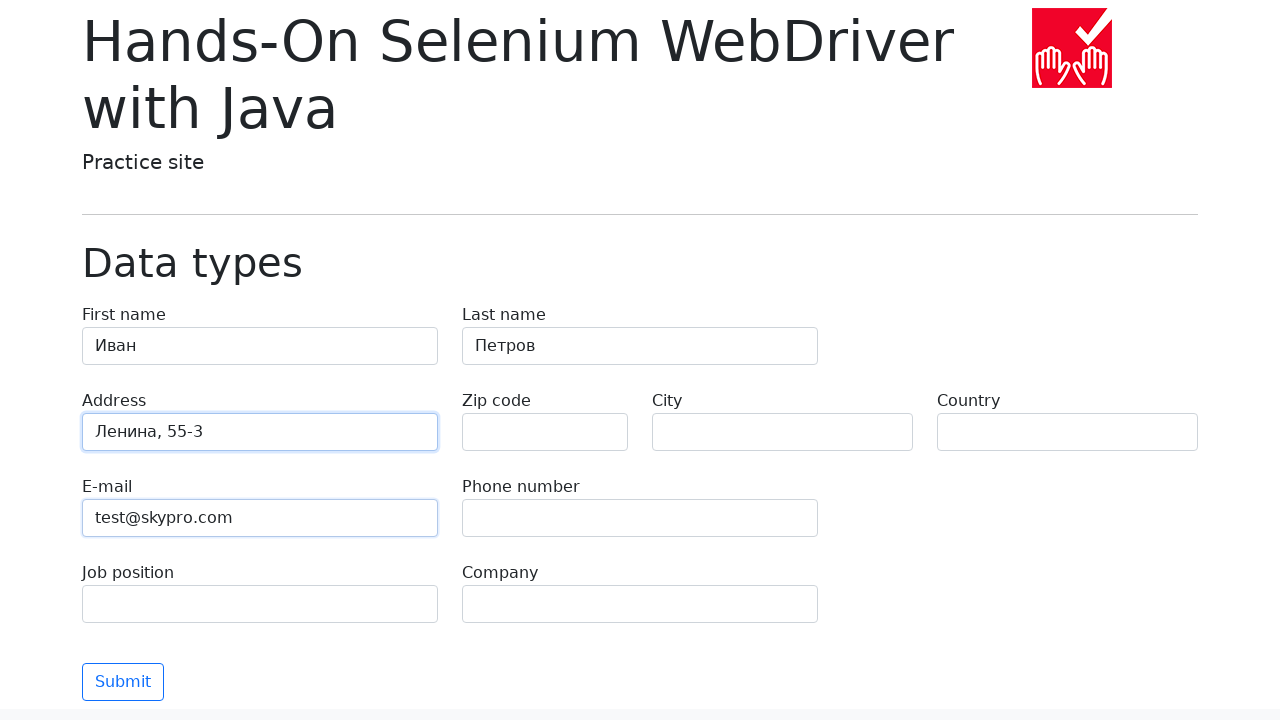

Filled phone field with '+7985899998787' on input[name='phone']
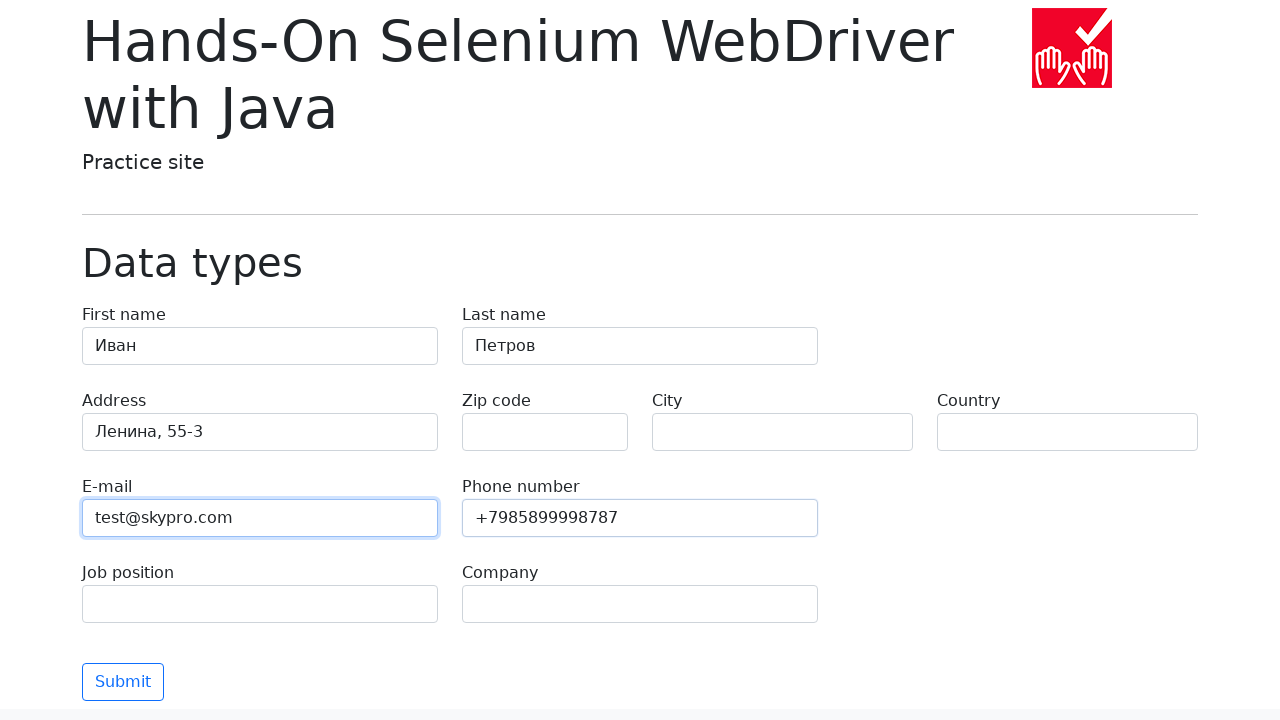

Left zip code field empty to trigger validation error on input[name='zip-code']
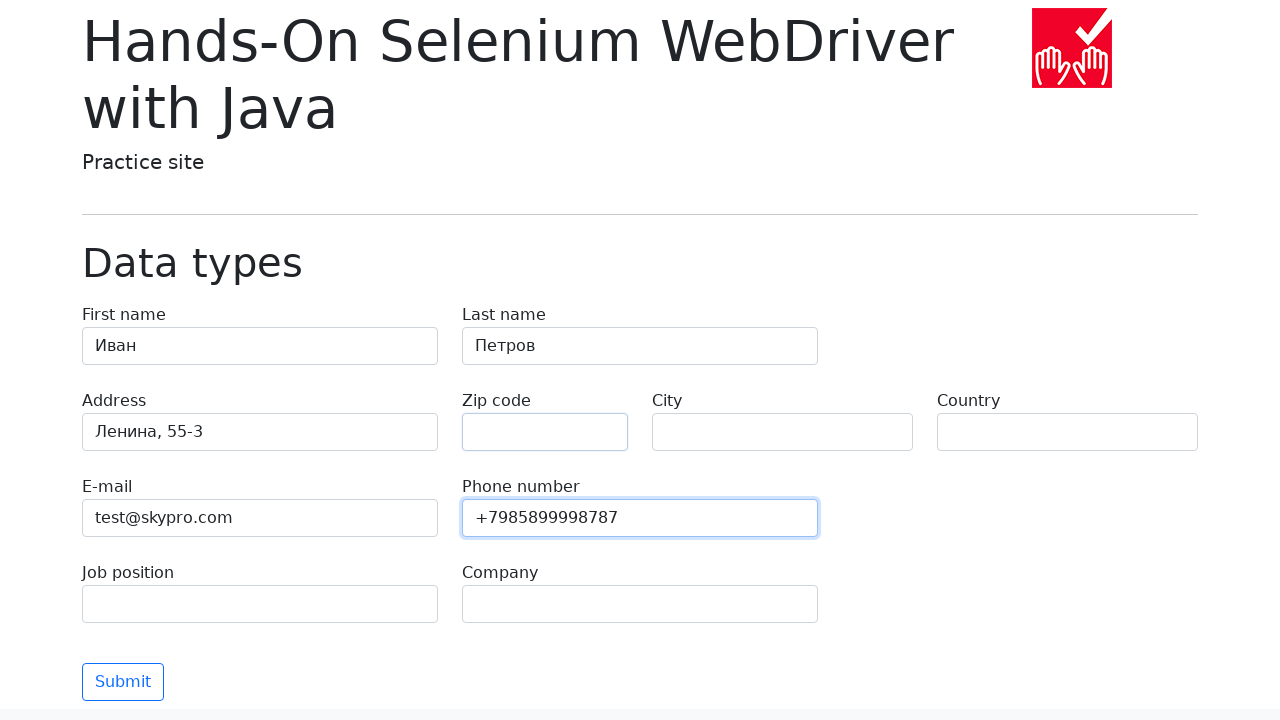

Filled city field with 'Москва' on input[name='city']
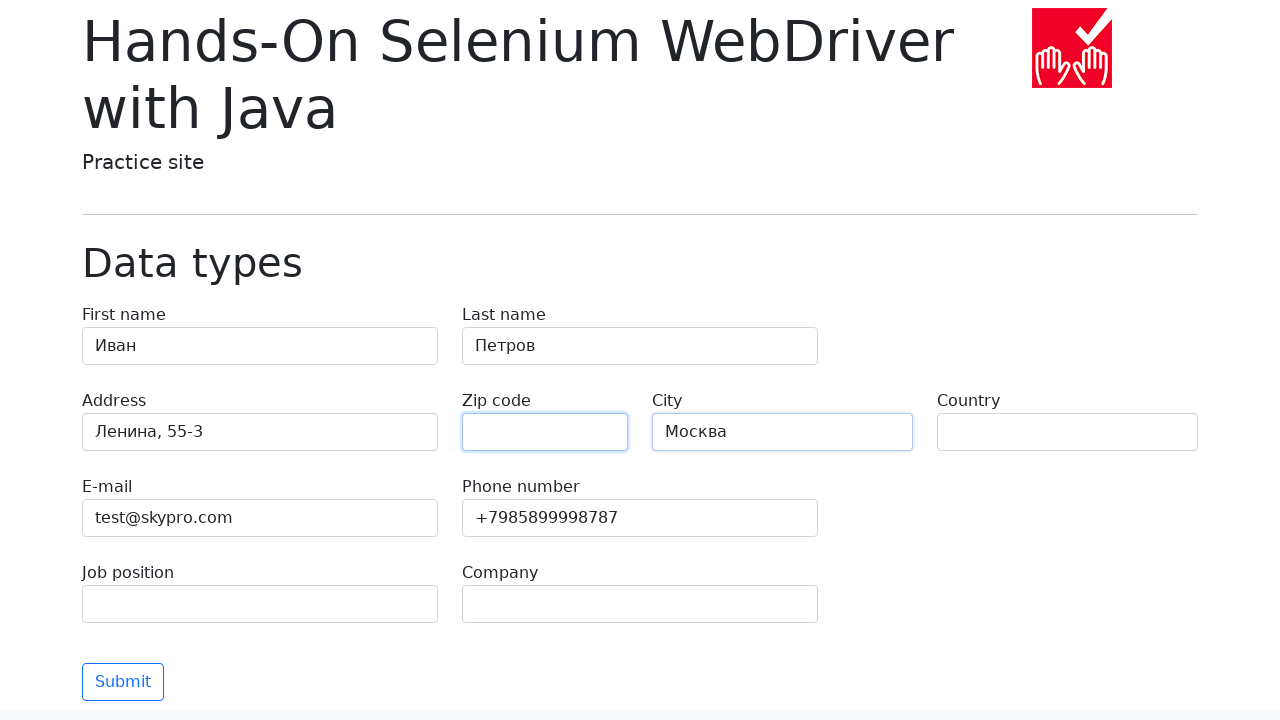

Filled country field with 'Россия' on input[name='country']
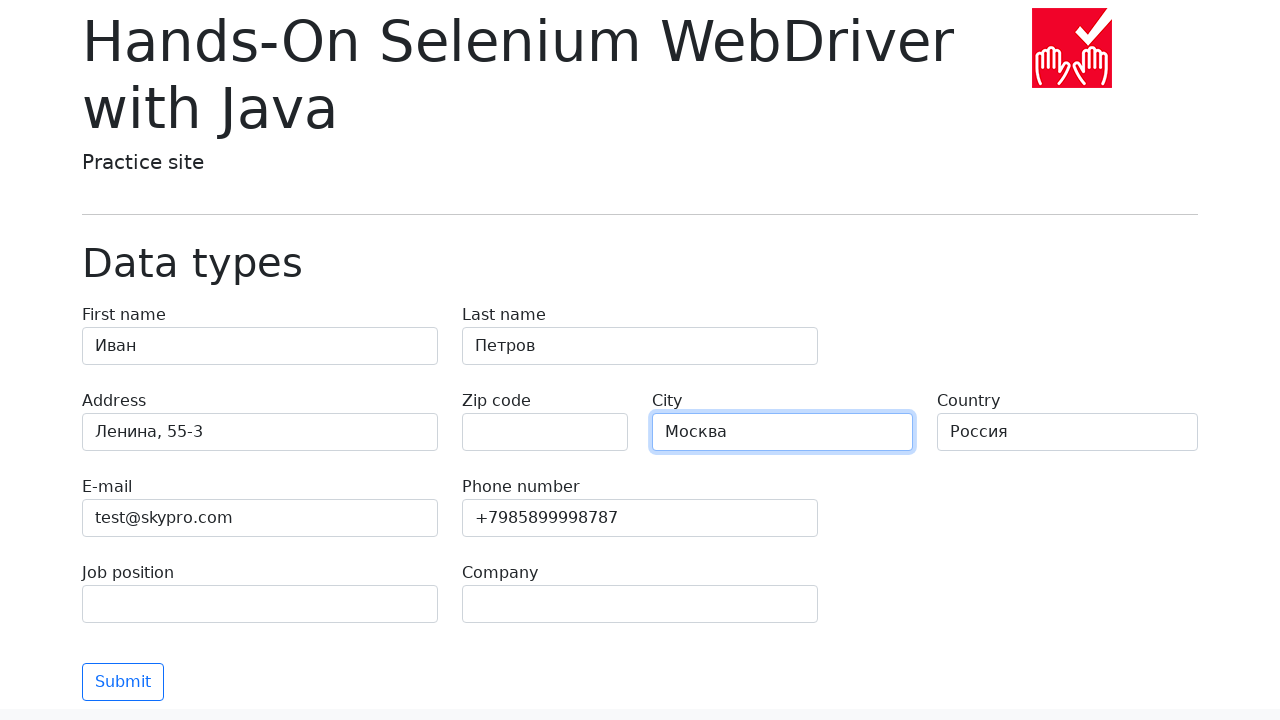

Filled job position field with 'QA' on input[name='job-position']
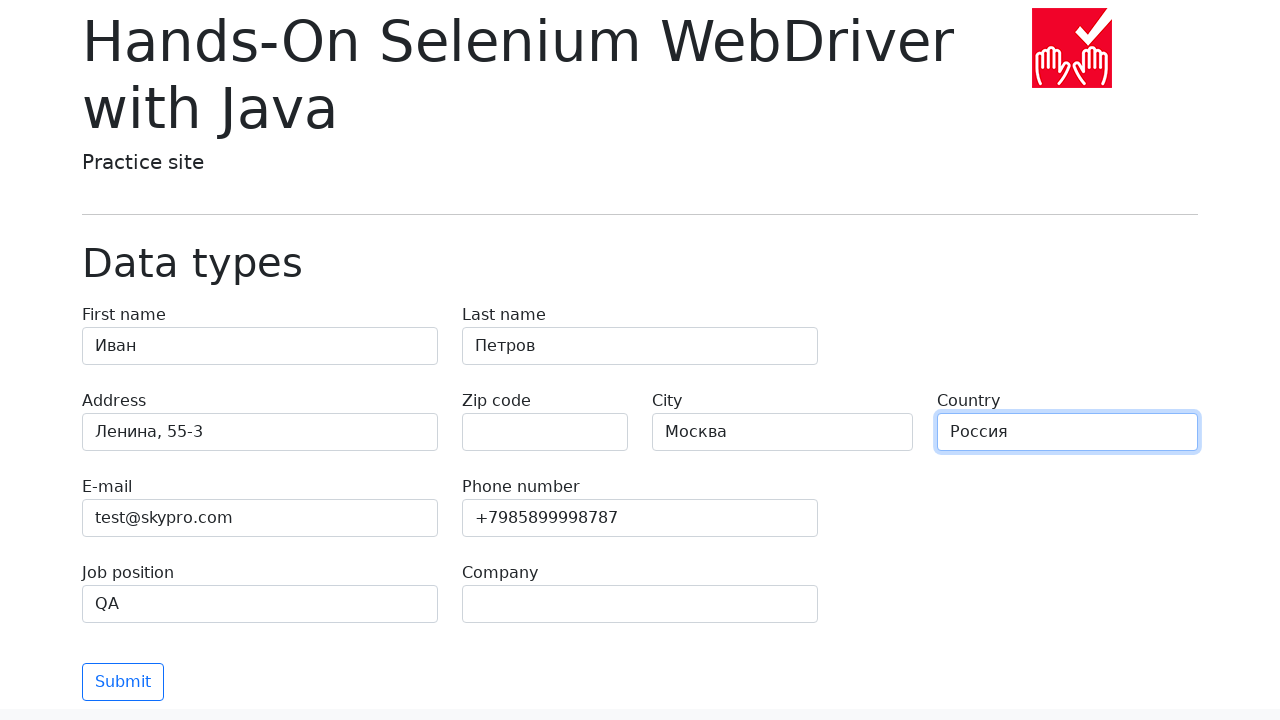

Filled company field with 'SkyPro' on input[name='company']
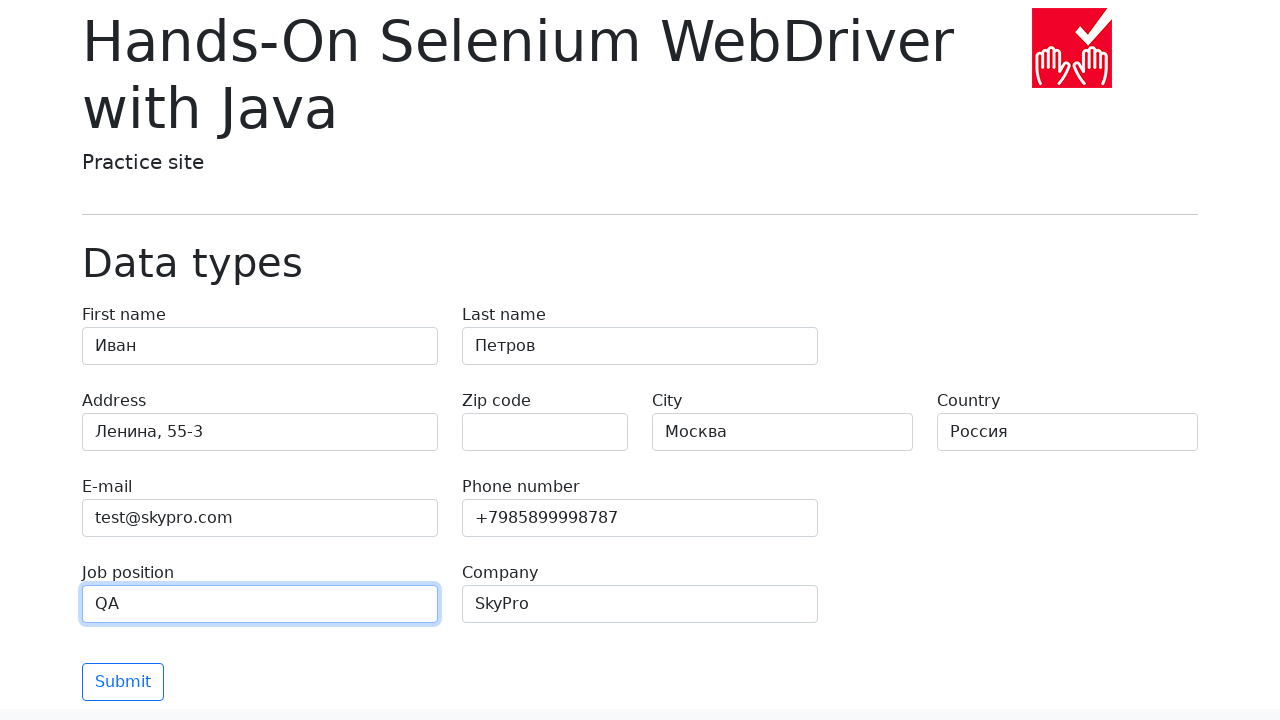

Clicked submit button to submit form at (123, 682) on button.btn
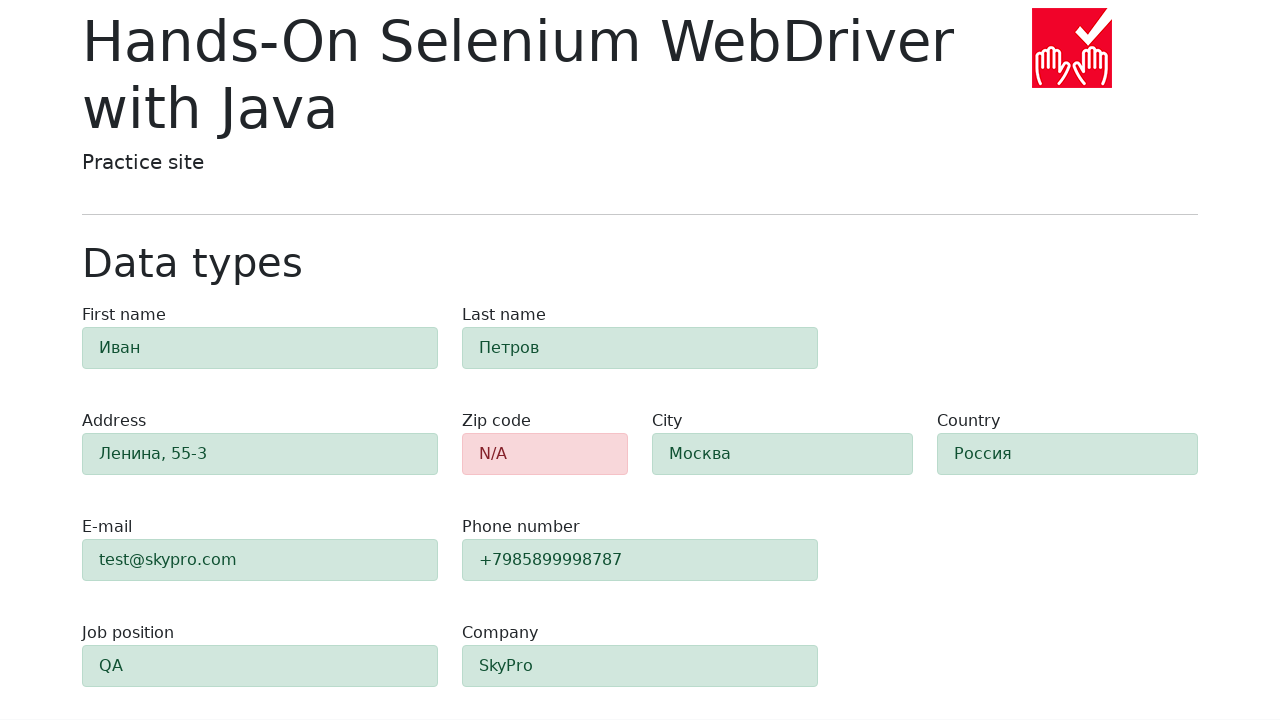

Form validation completed and zip code field is visible
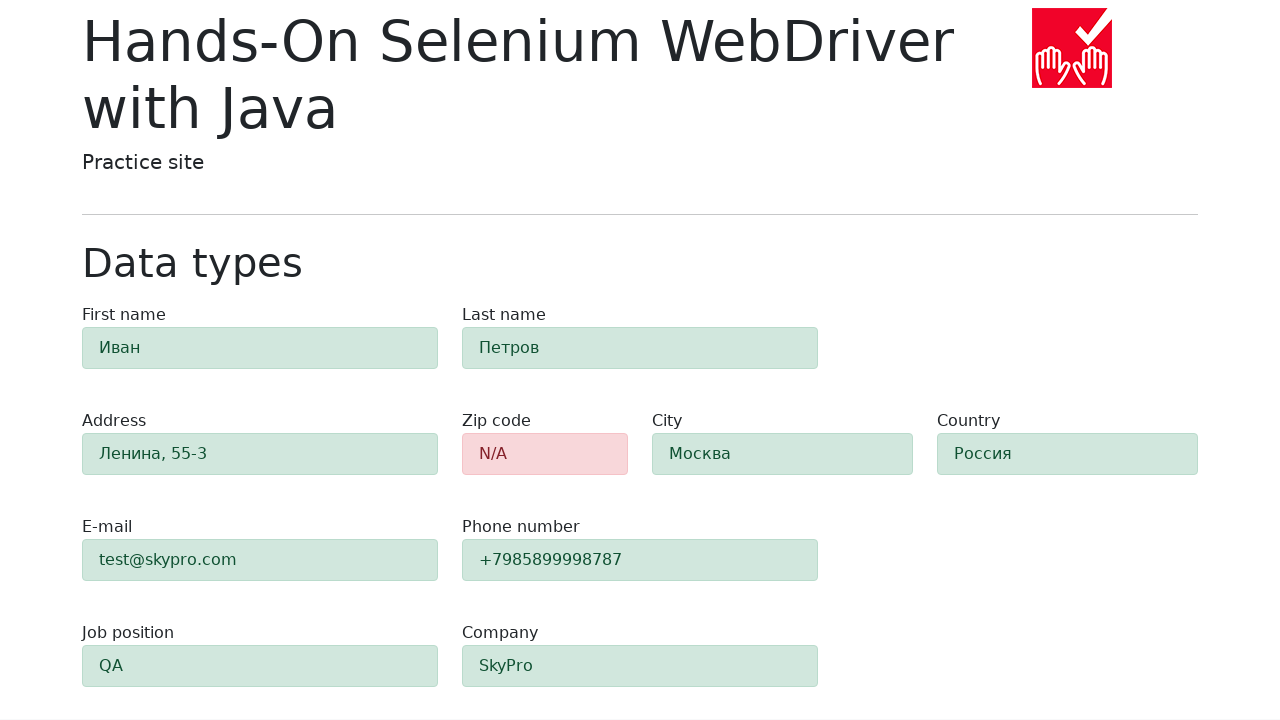

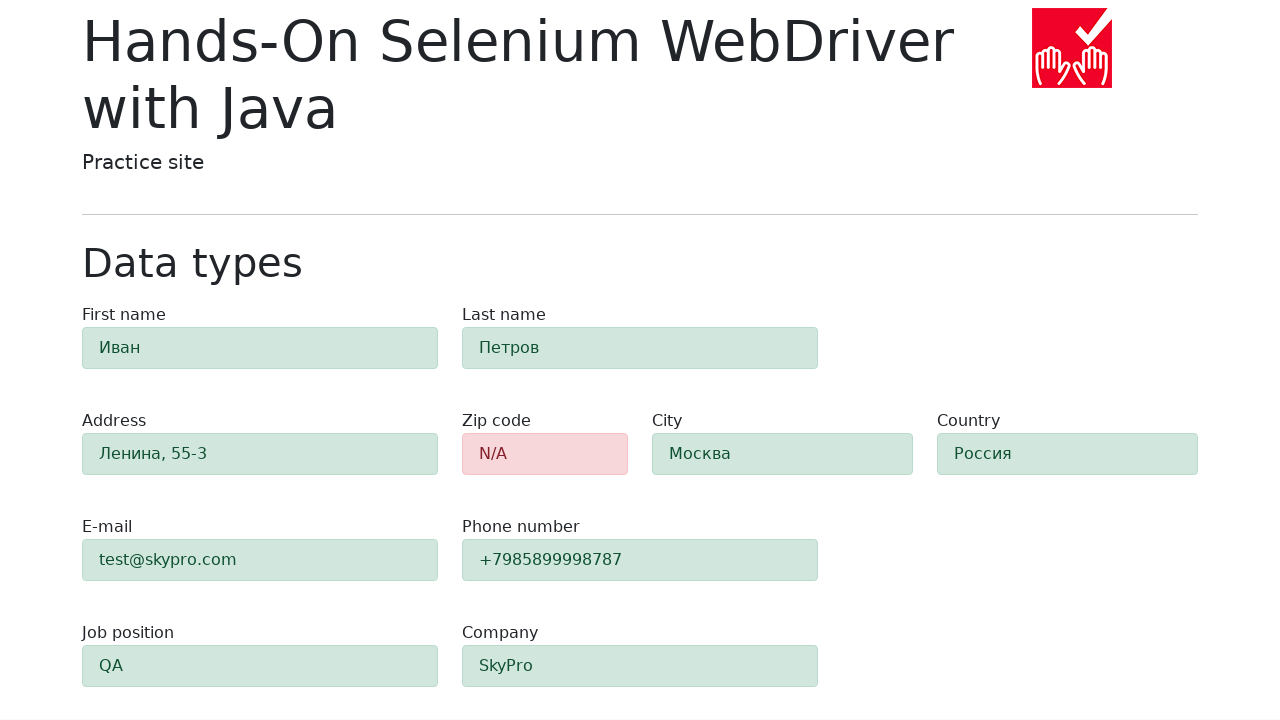